Tests GreenKart e-commerce site by searching for products with 'ca', adding items to cart including Cashews, and verifying the brand logo displays correctly

Starting URL: https://rahulshettyacademy.com/seleniumPractise/#/

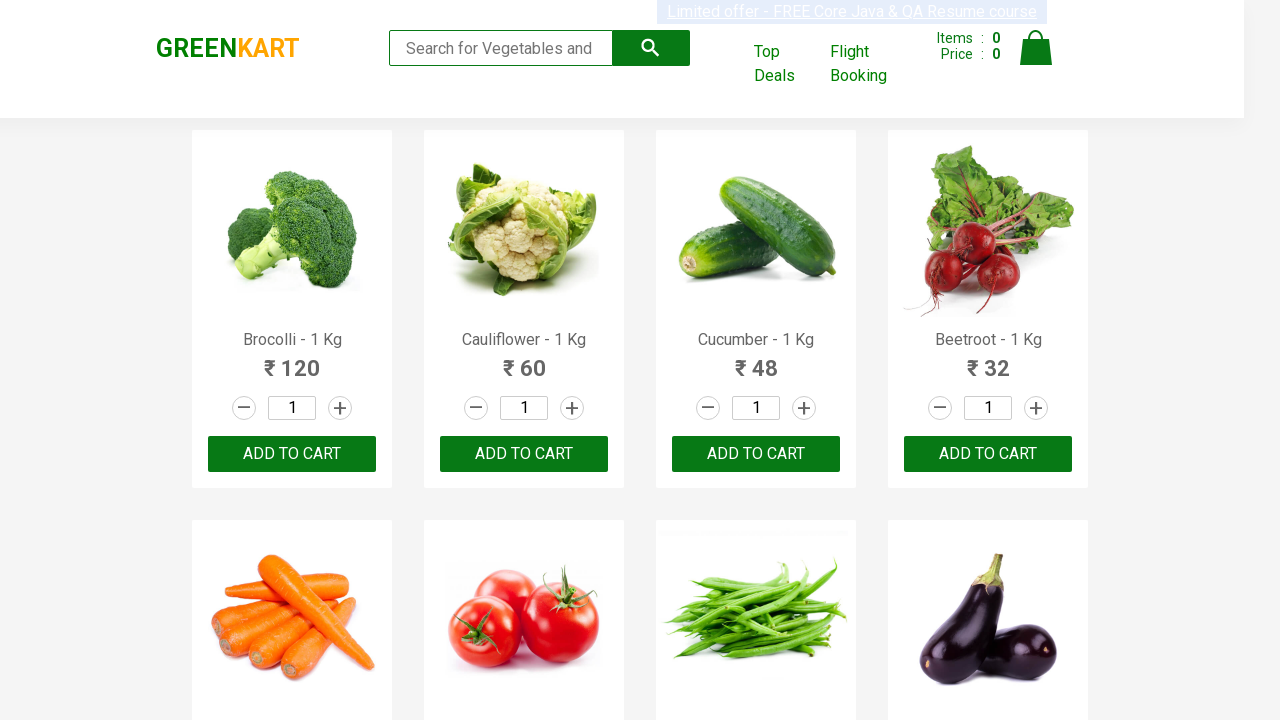

Typed 'ca' in search box to filter products on .search-keyword
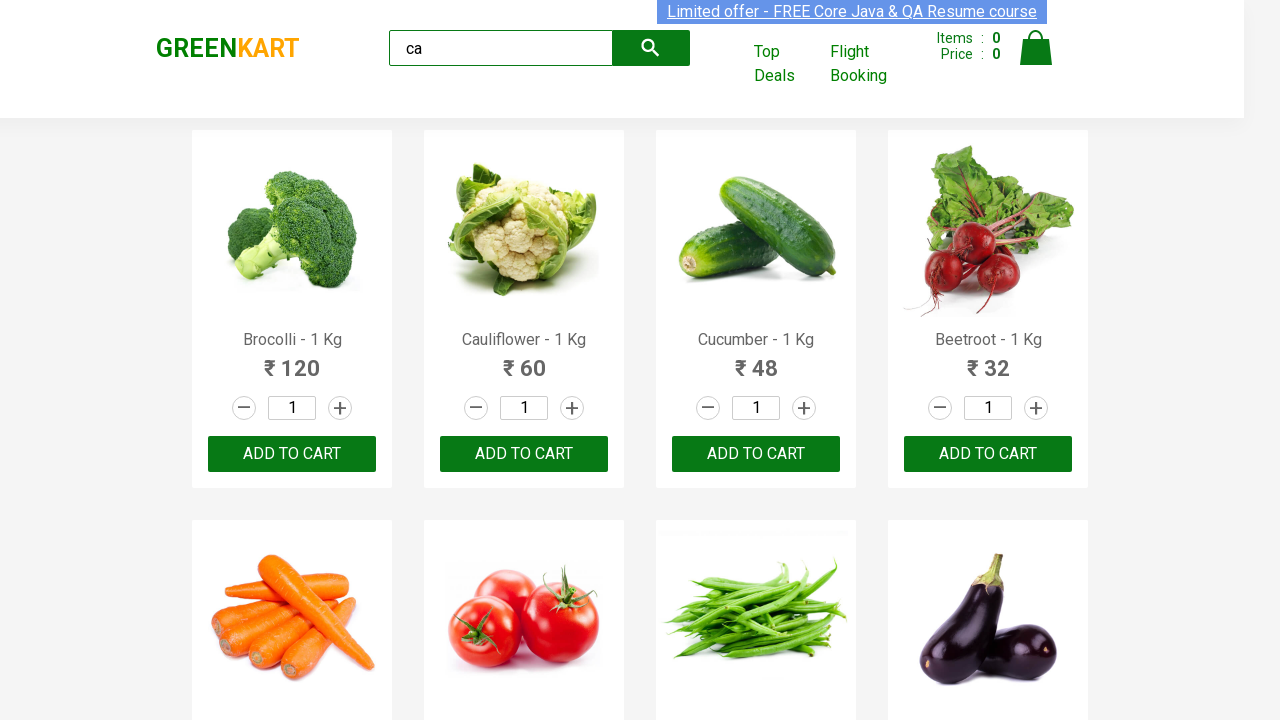

Waited 2 seconds for products to load
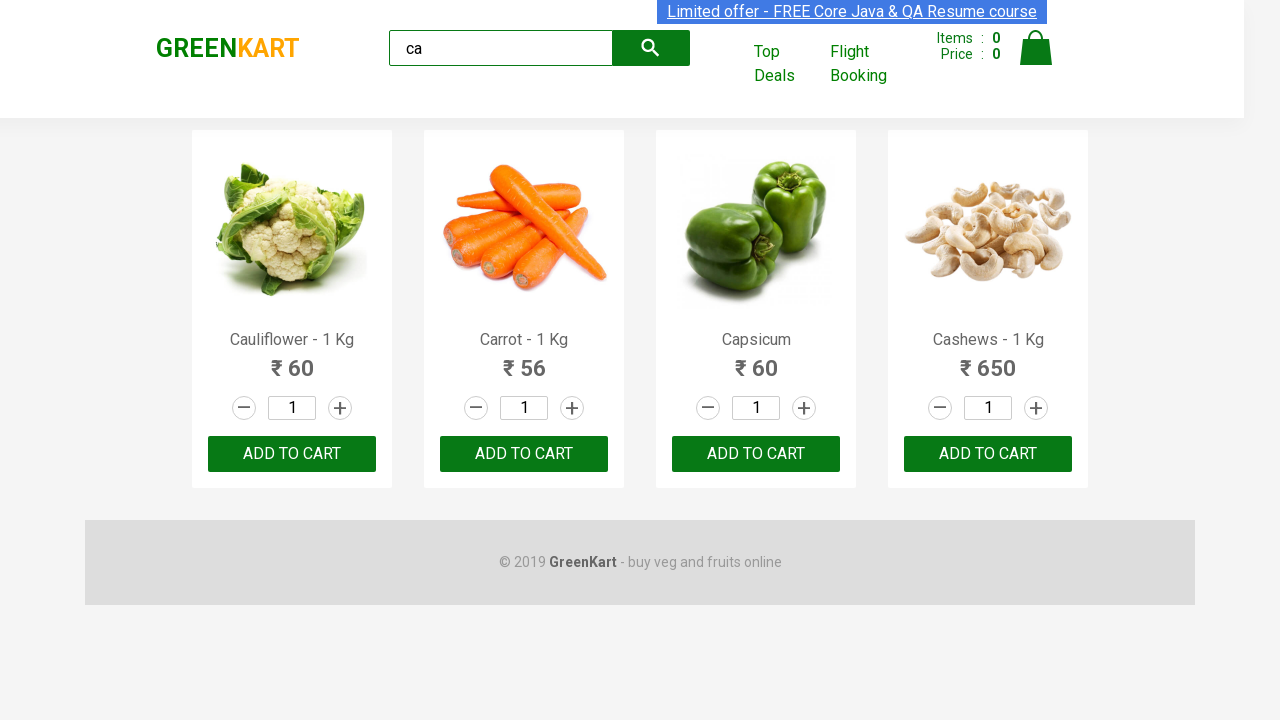

Product elements became visible
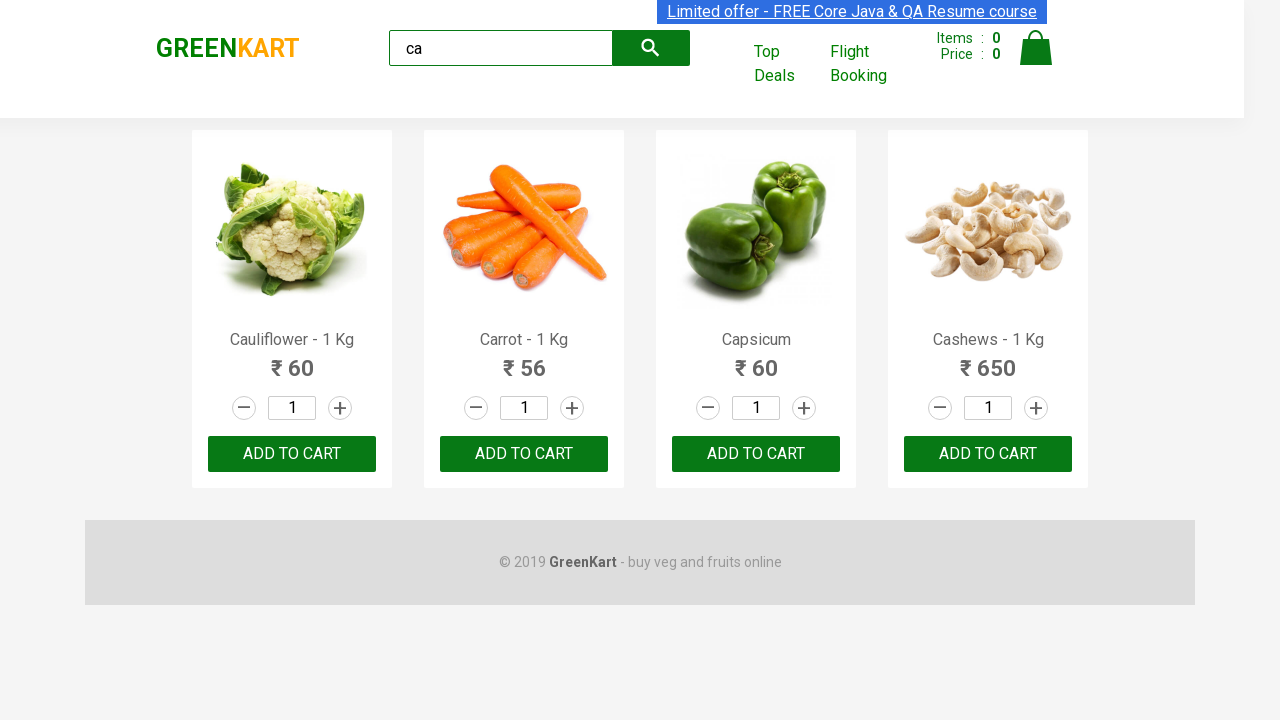

Clicked add to cart button on 3rd product at (756, 454) on :nth-child(3) > .product-action > button
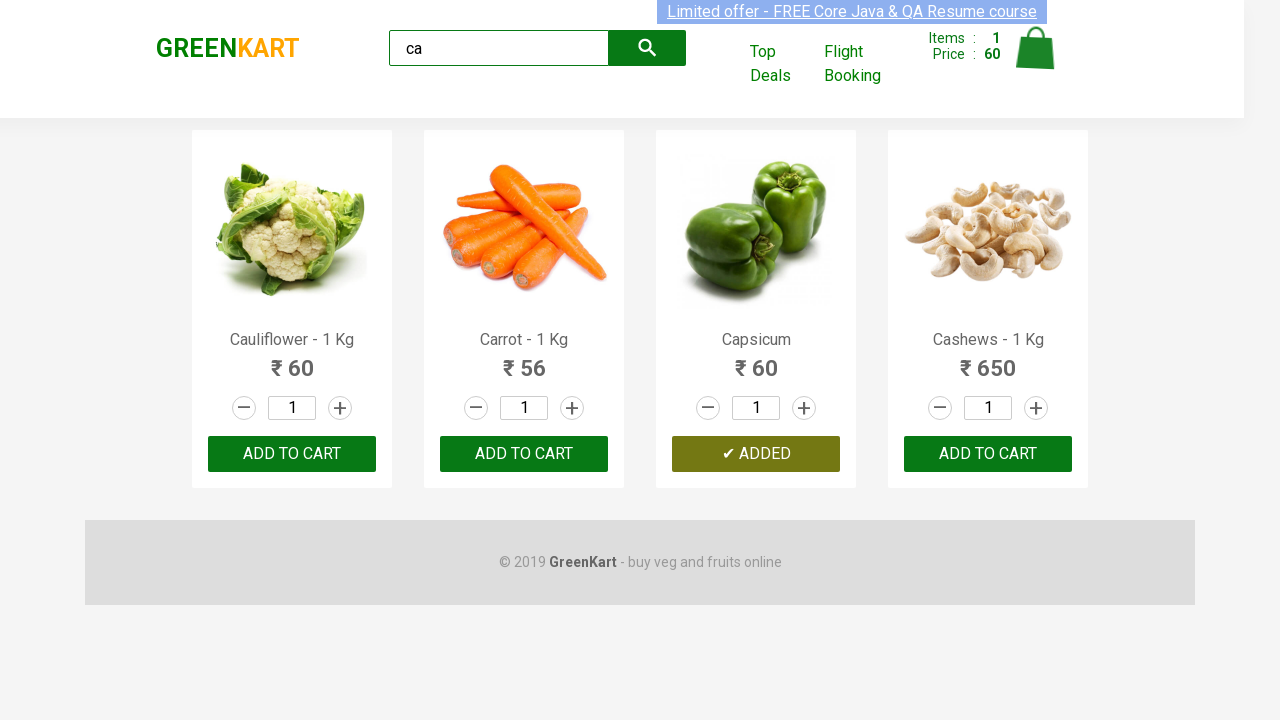

Clicked add to cart button on product at index 2 at (756, 454) on .products .product >> nth=2 >> button:has-text('ADD TO CART')
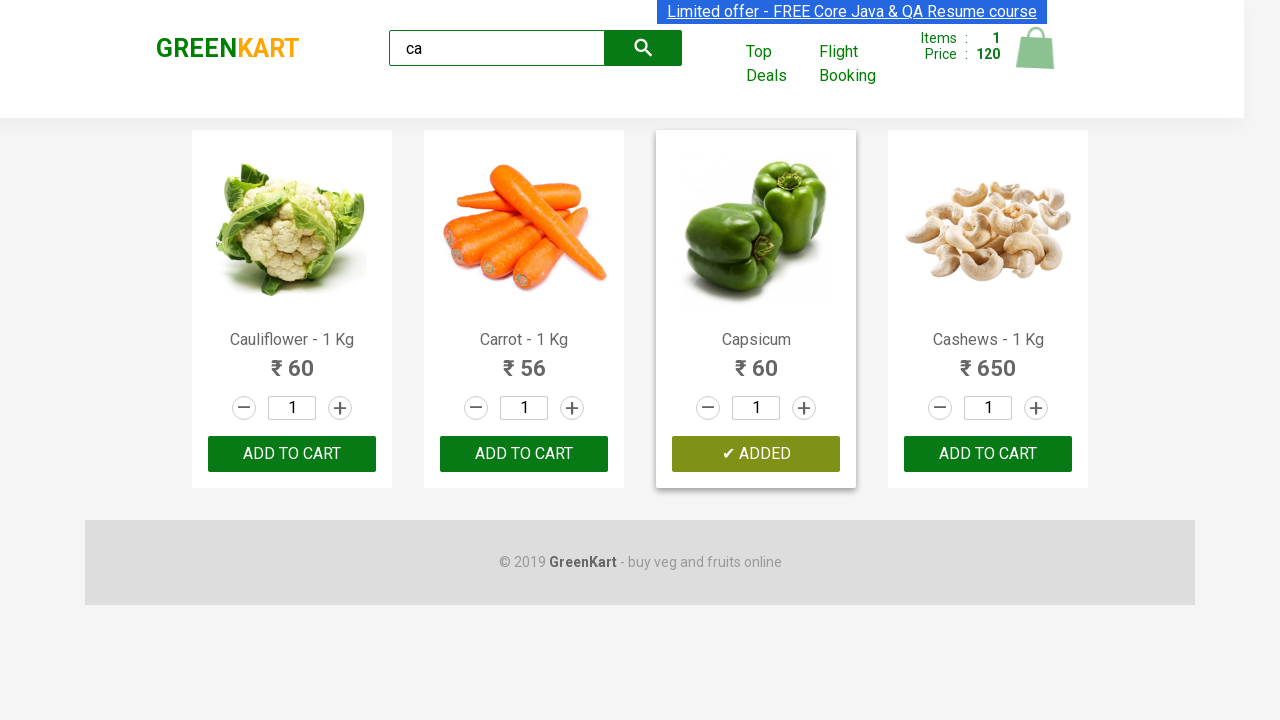

Found and clicked add to cart button for Cashews product at (988, 454) on .products .product >> nth=3 >> button
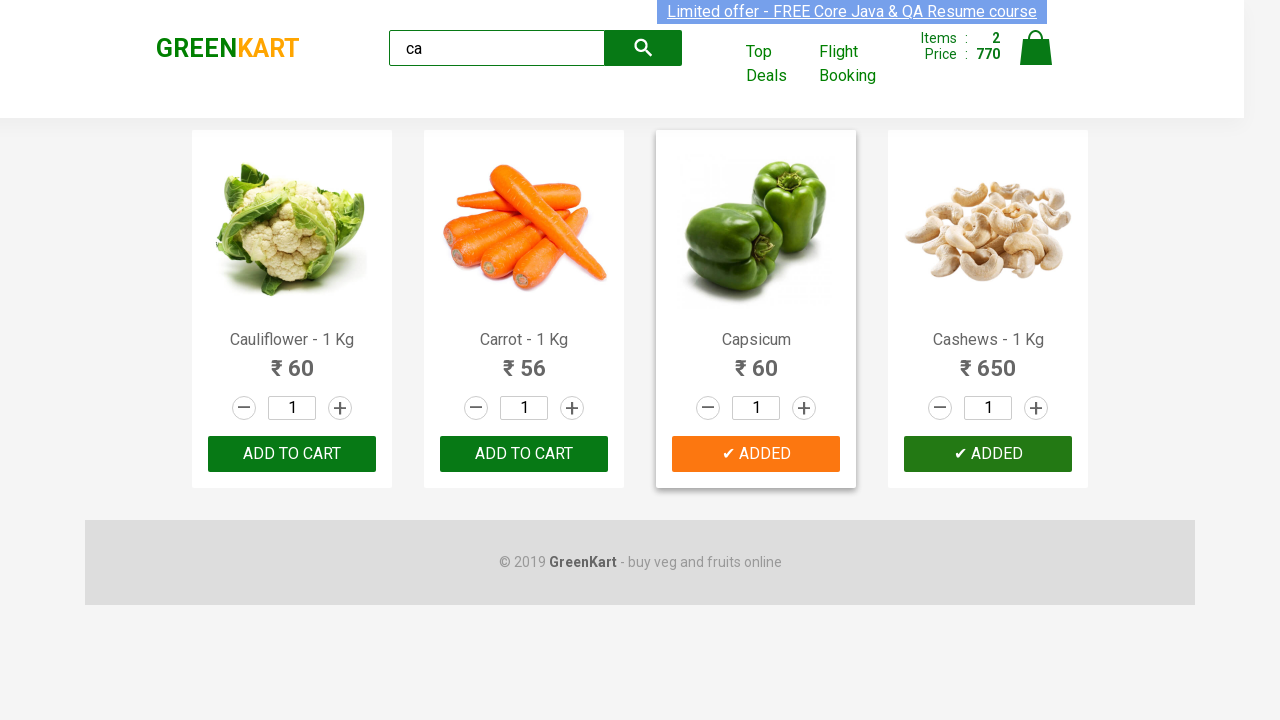

Verified brand logo displays 'GREENKART' text correctly
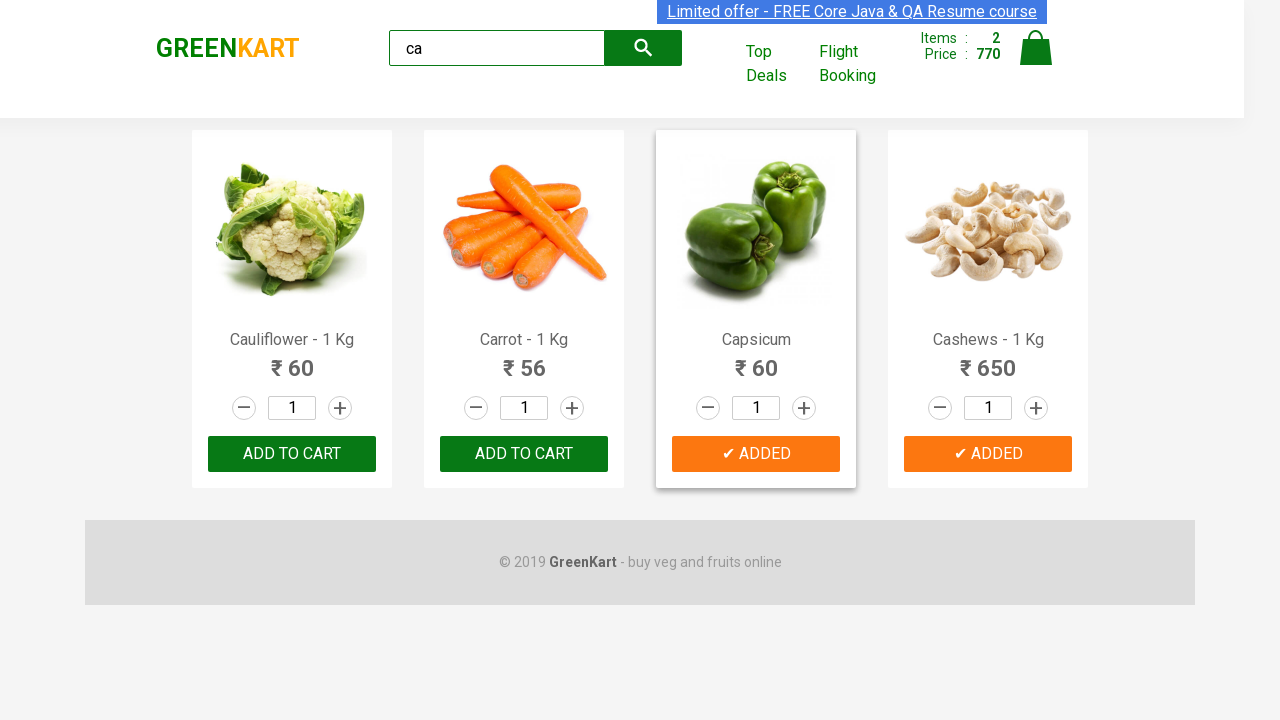

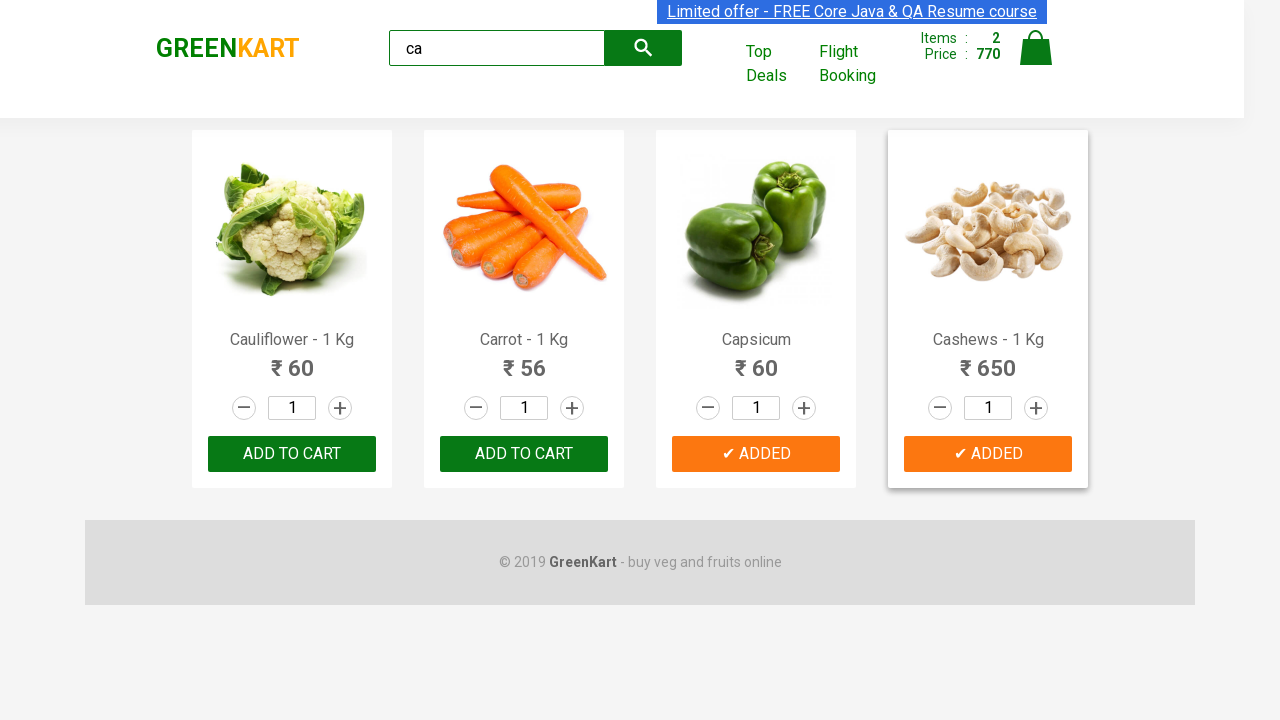